Tests sorting functionality of Example 1 data table by clicking the Last Name column header to sort alphabetically, then clicking again to sort in descending order

Starting URL: https://the-internet.herokuapp.com/tables

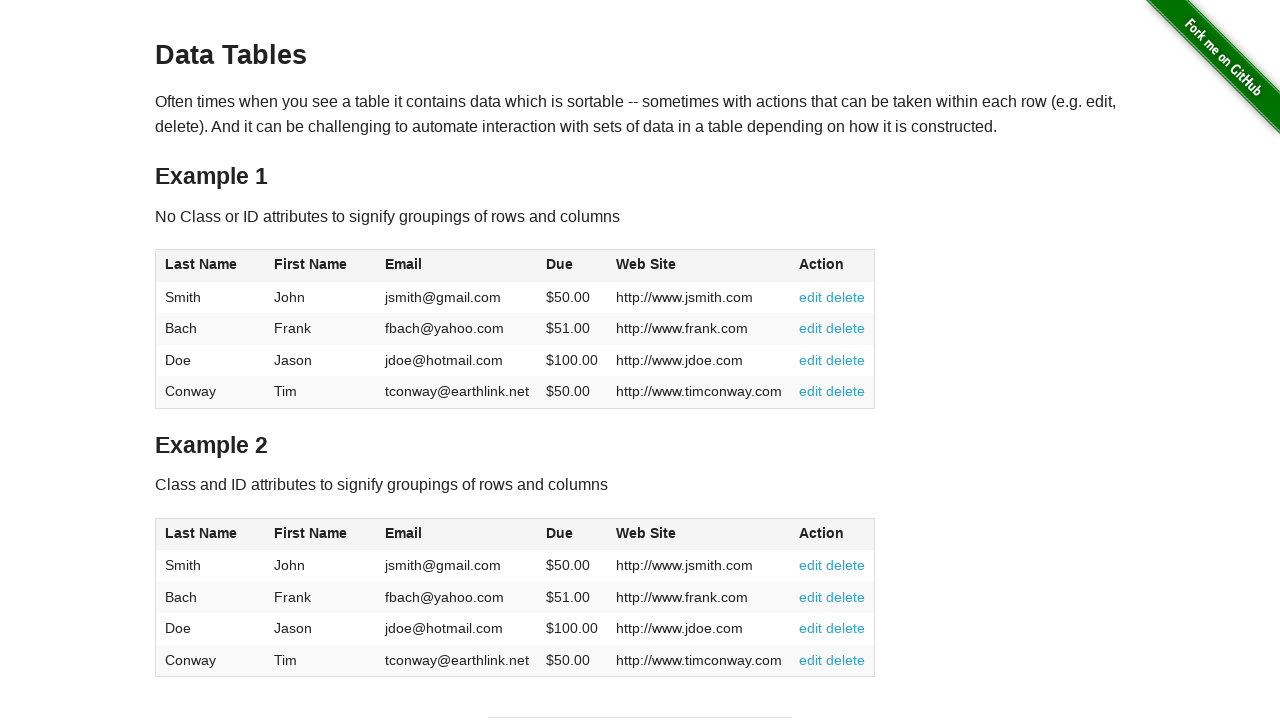

Waited for Example 1 data table to be visible
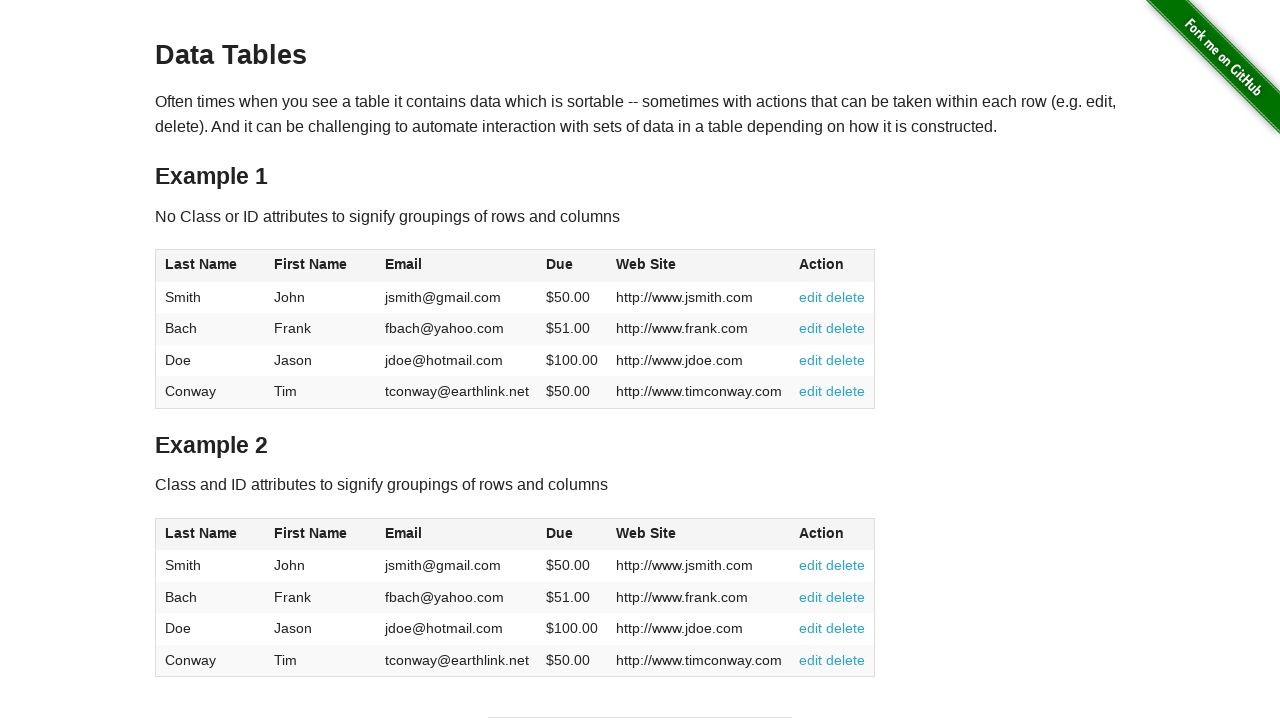

Clicked Last Name column header to sort alphabetically in ascending order at (210, 266) on #table1 thead th:nth-child(1)
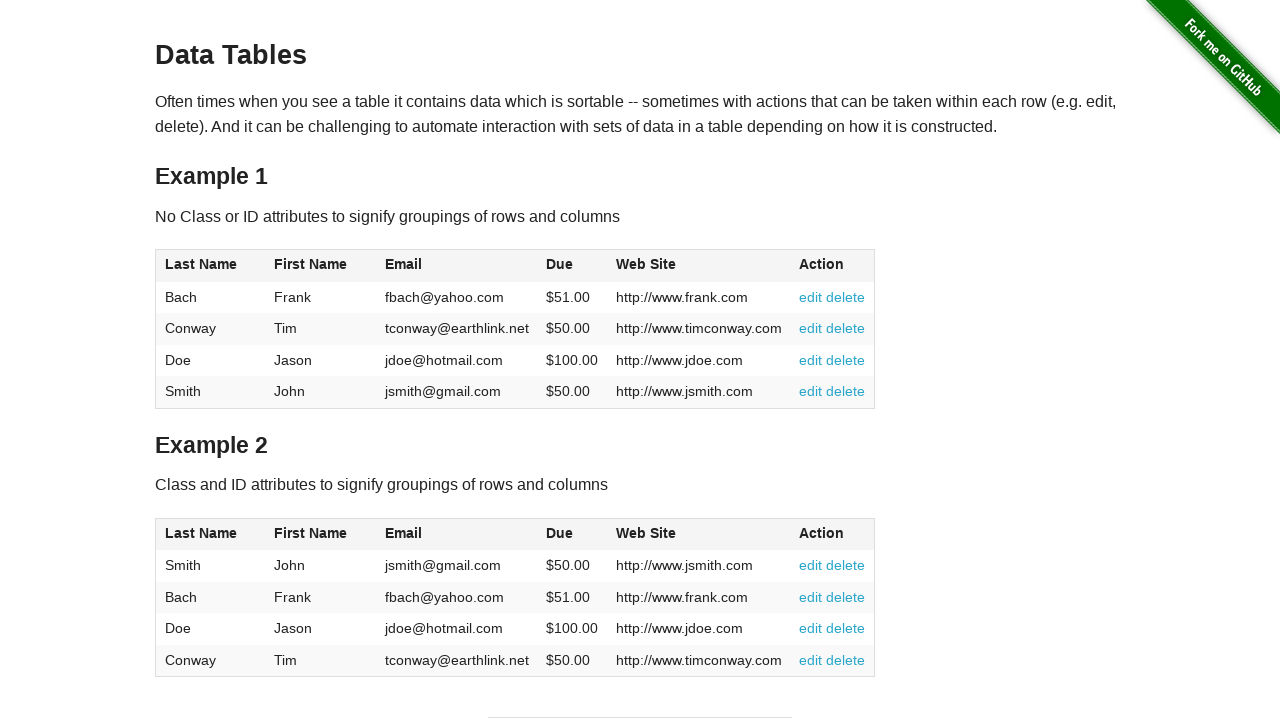

Waited for ascending sort animation to complete
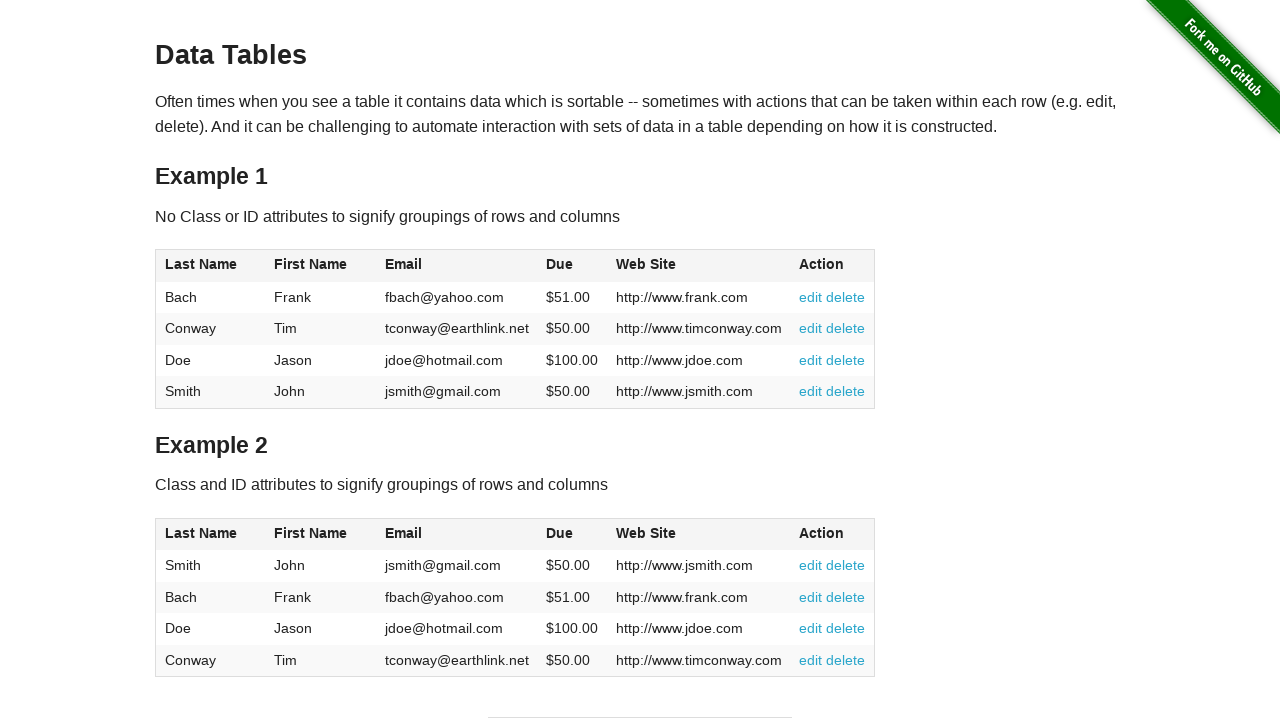

Verified table data cells are present after ascending sort
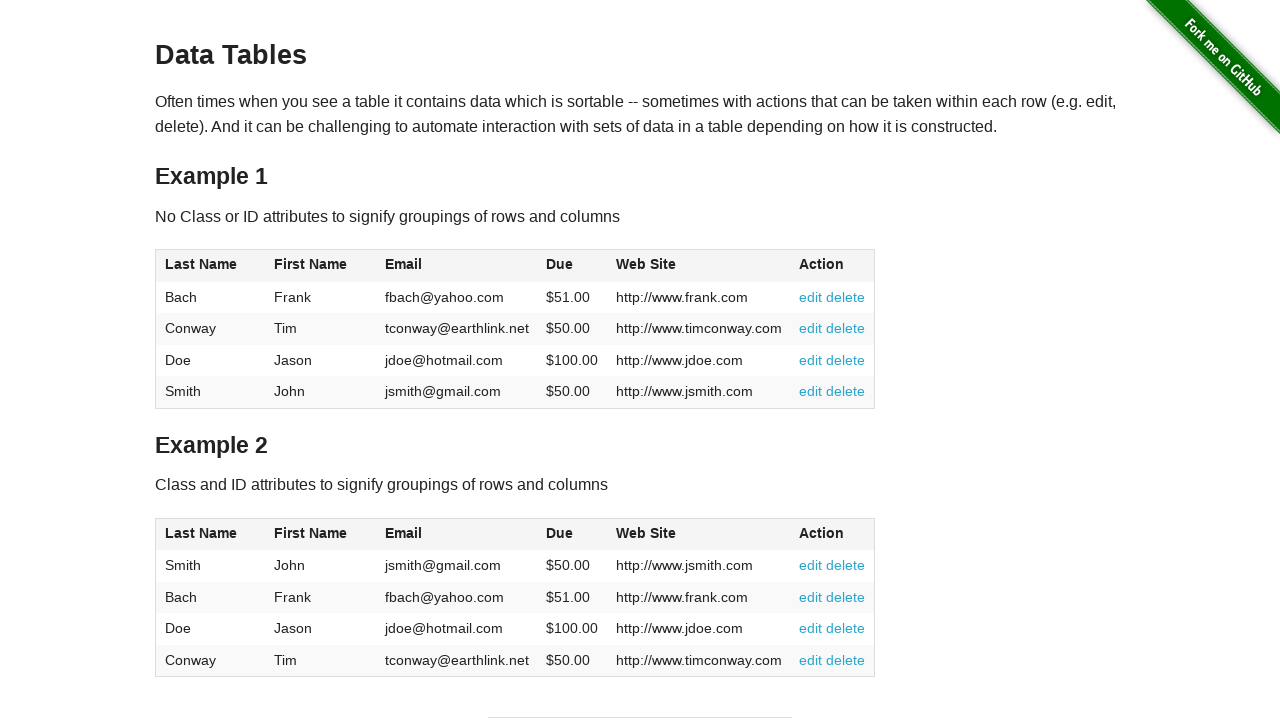

Clicked Last Name column header again to sort in descending order at (210, 266) on #table1 thead th:nth-child(1)
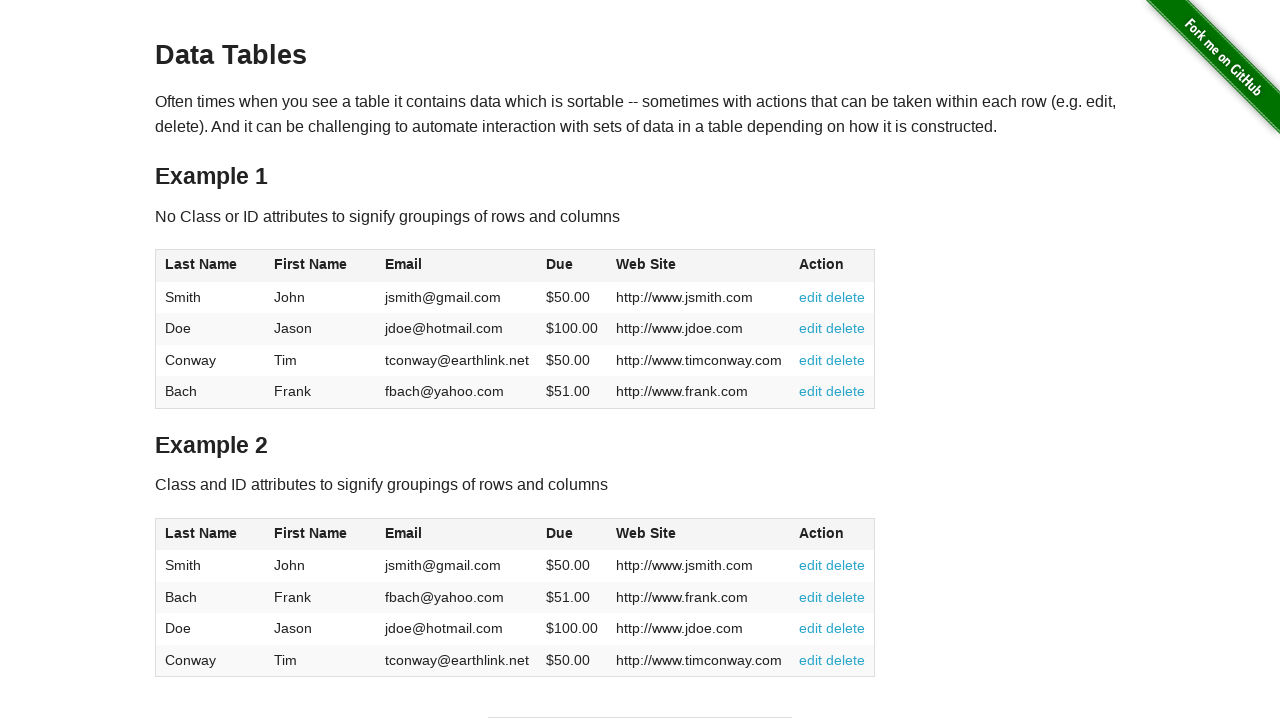

Waited for descending sort animation to complete
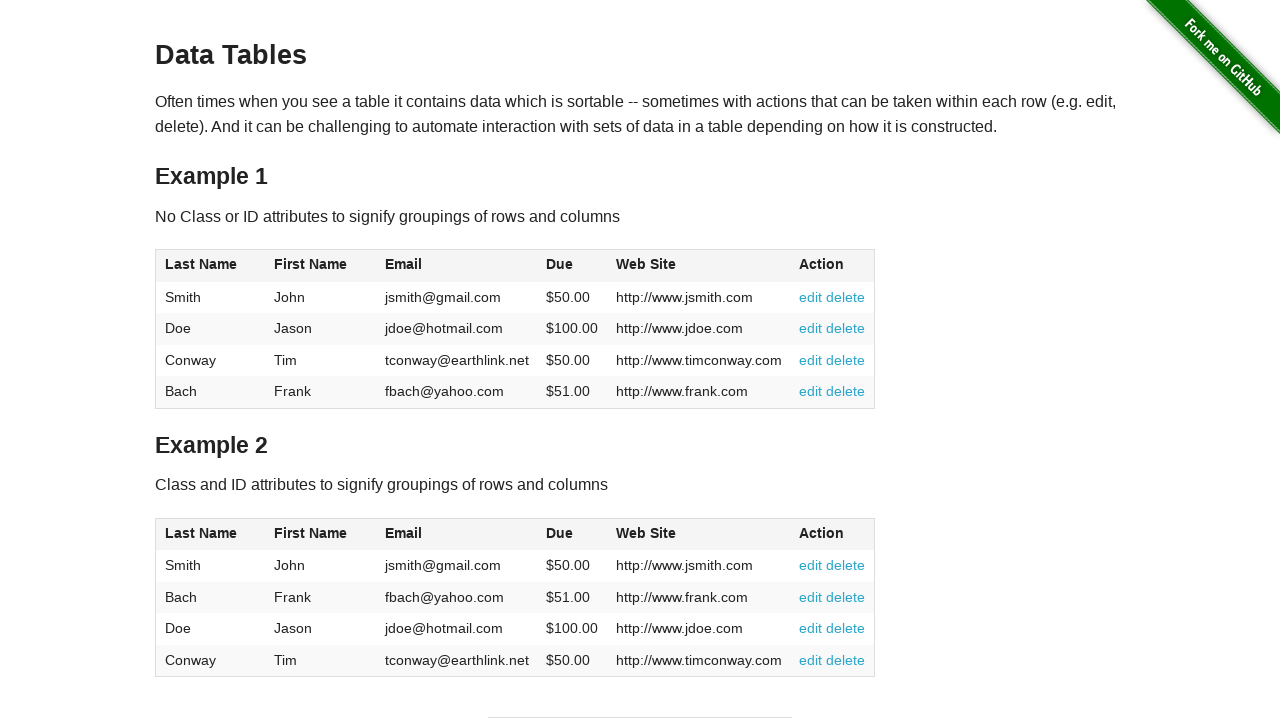

Verified table data cells are present after descending sort
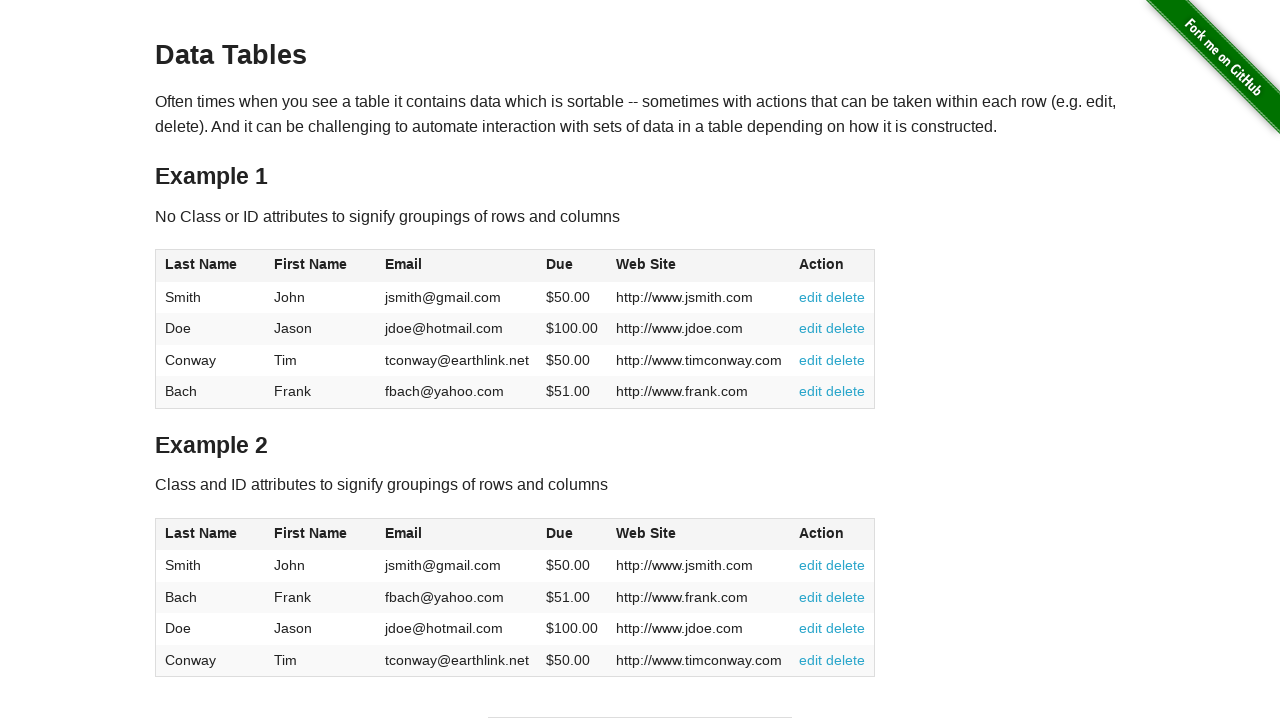

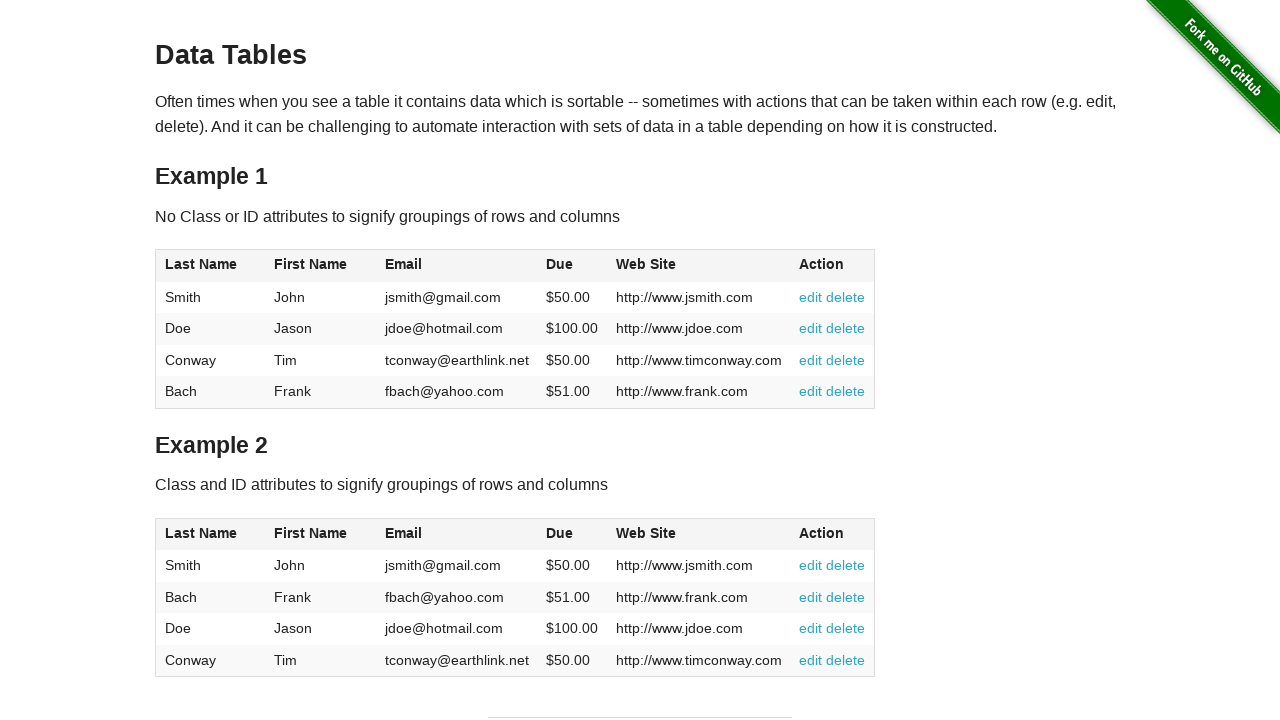